Tests triangle application validation when sides do not form a valid triangle (1, 2, 10)

Starting URL: https://testpages.eviltester.com/styled/apps/triangle/triangle001.html

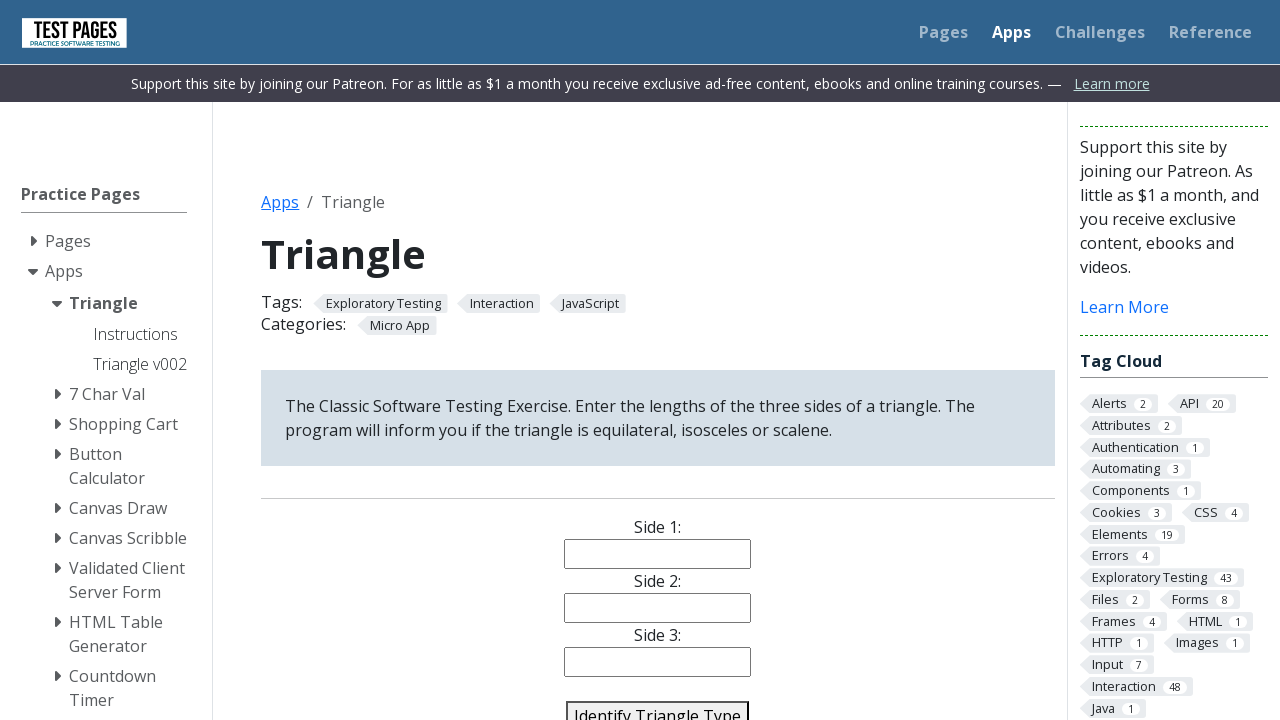

Filled side 1 with value '1' on #side1
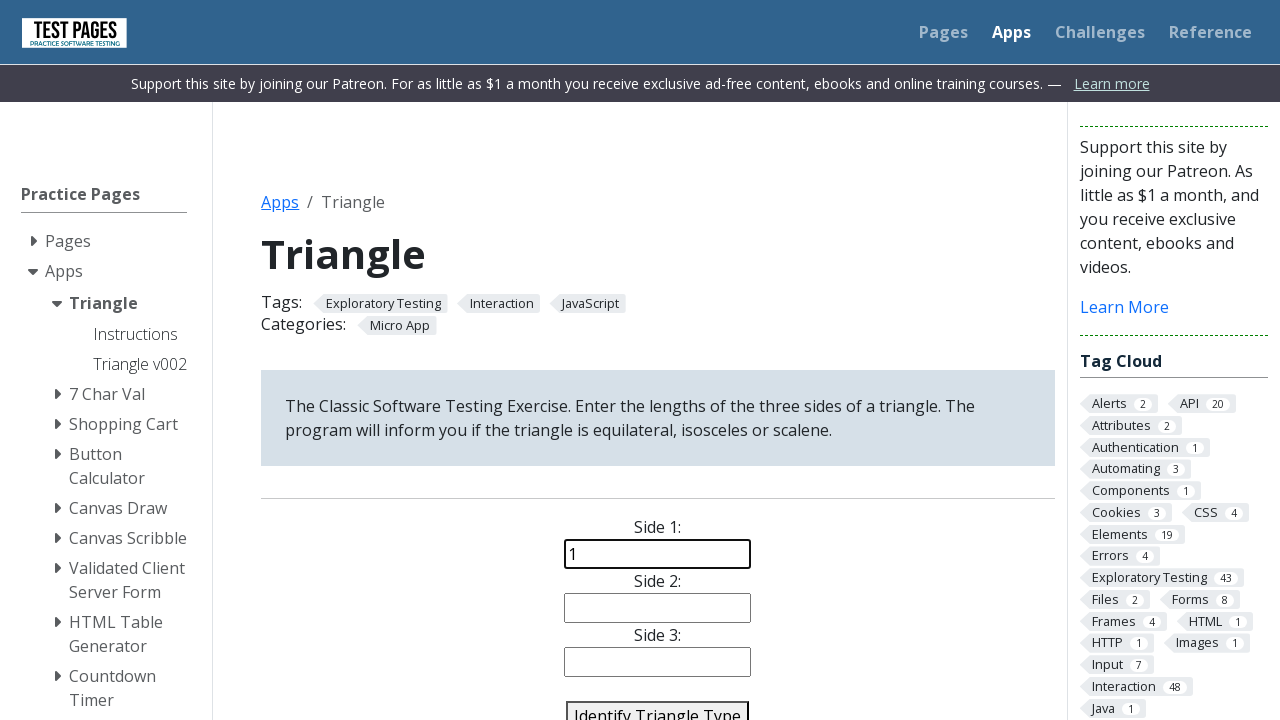

Filled side 2 with value '2' on #side2
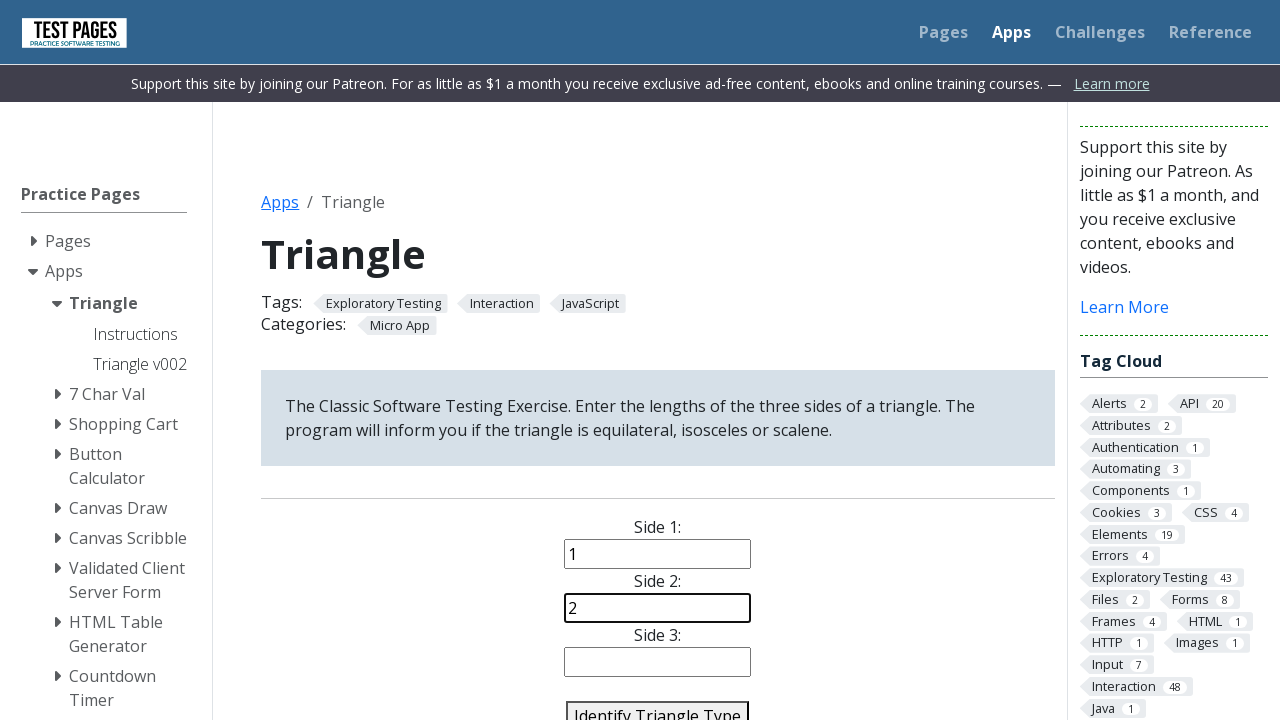

Filled side 3 with value '10' on #side3
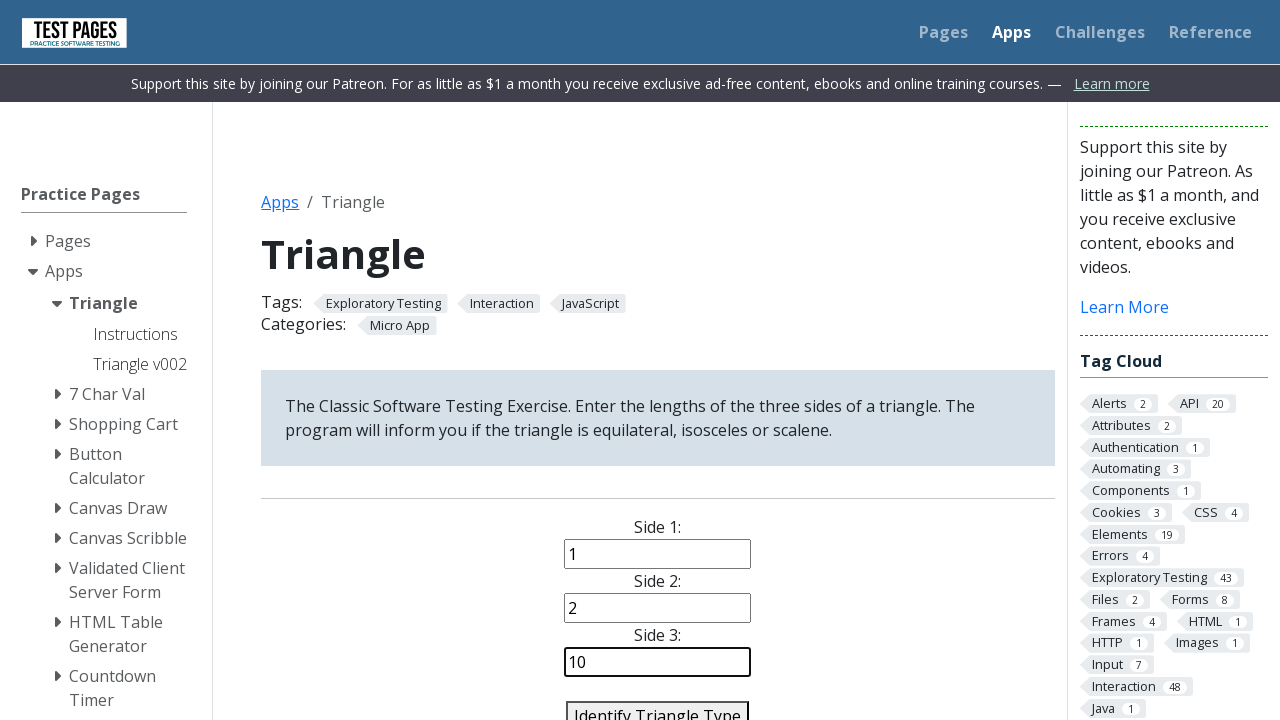

Clicked identify triangle button to validate sides (1, 2, 10) at (658, 705) on #identify-triangle-action
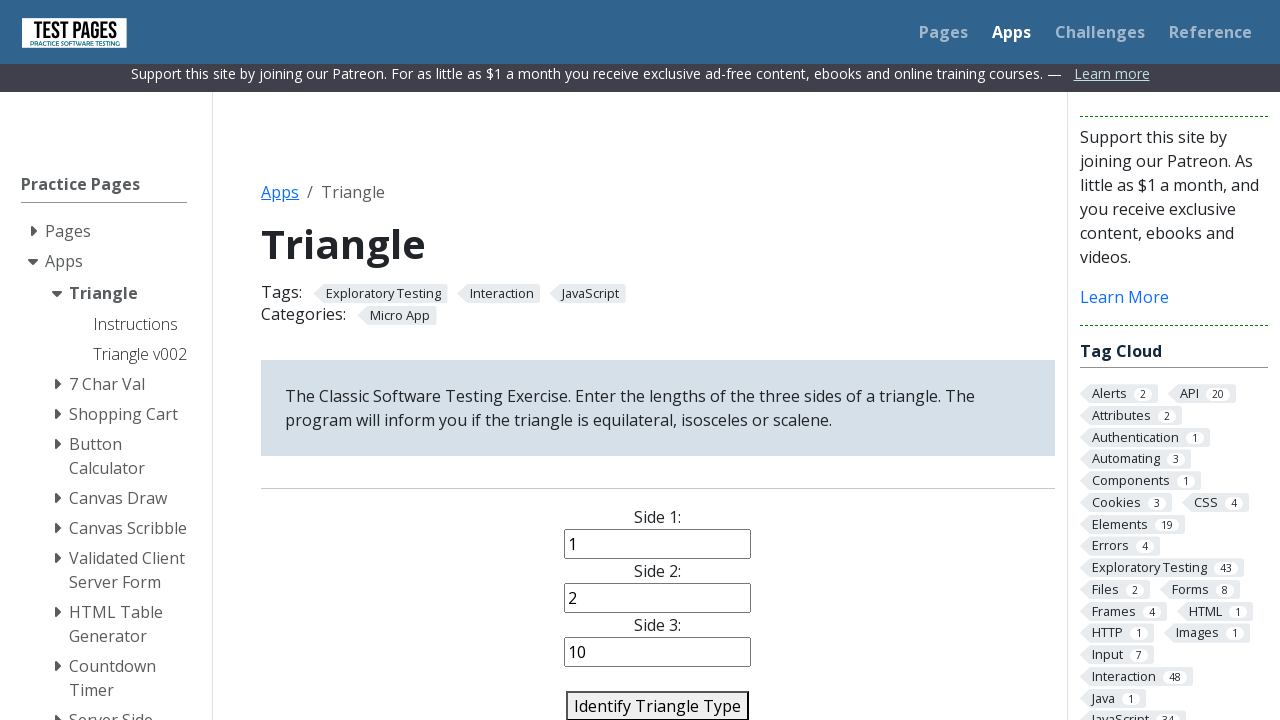

Triangle validation result appeared - sides do not form a valid triangle
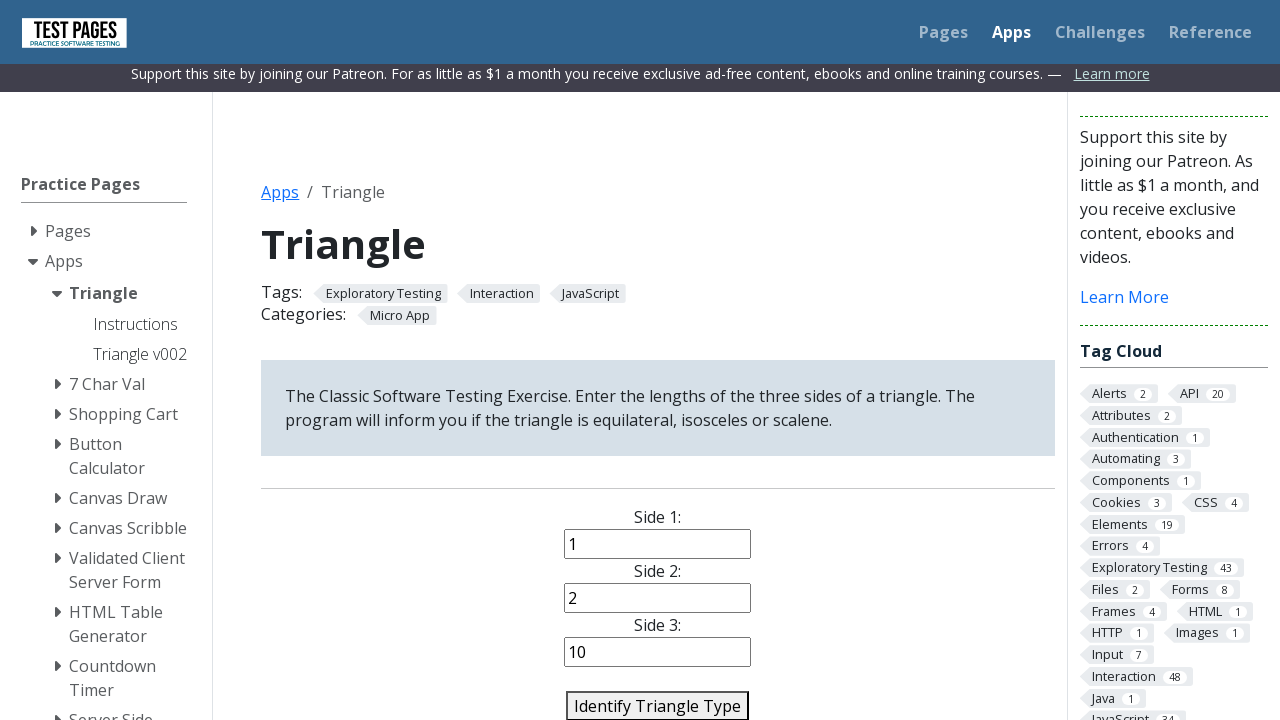

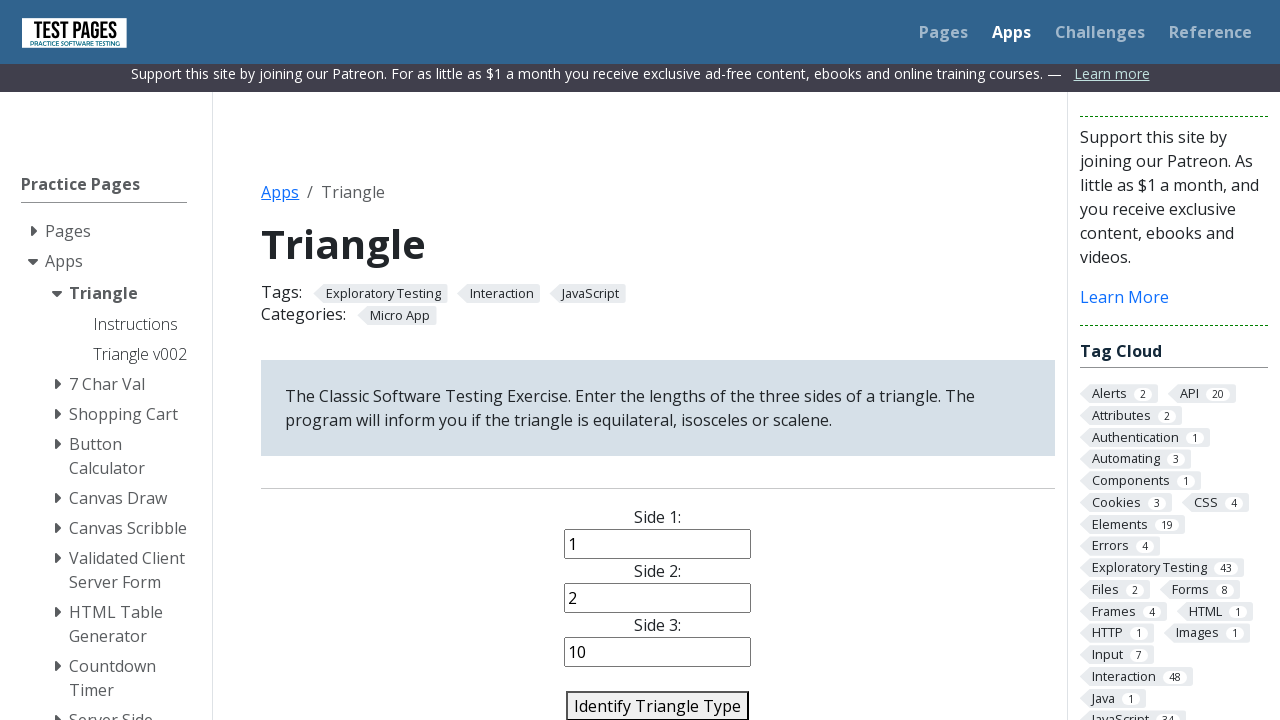